Tests dynamic loading functionality by clicking a start button, waiting for content to load, and verifying the loaded text displays "Hello World!"

Starting URL: http://the-internet.herokuapp.com/dynamic_loading/2

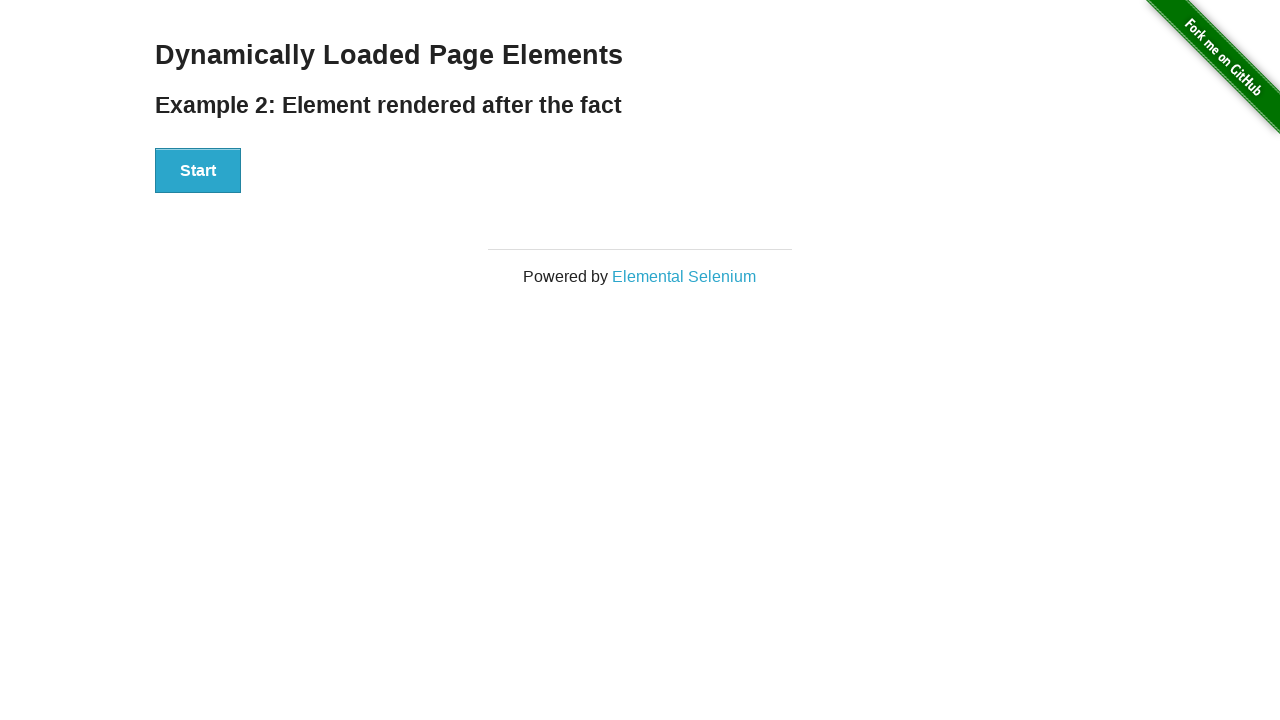

Clicked start button to trigger dynamic loading at (198, 171) on #start button
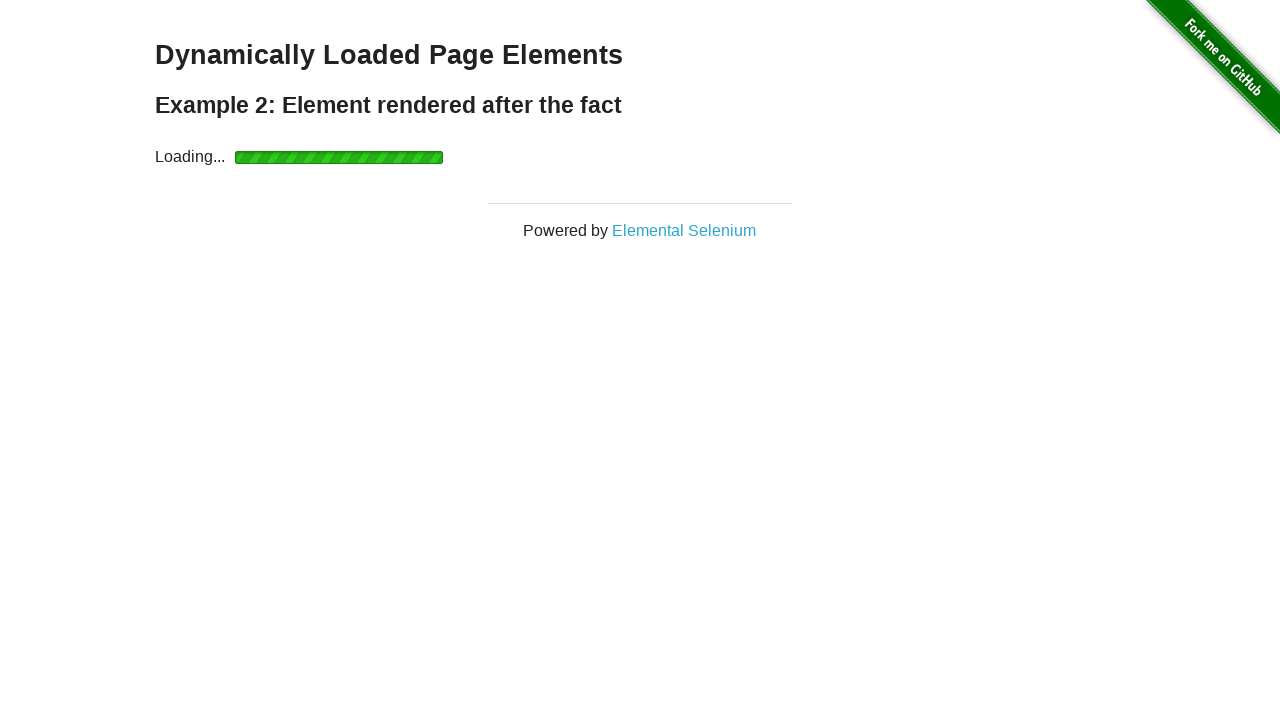

Waited for finish element to become visible after dynamic loading
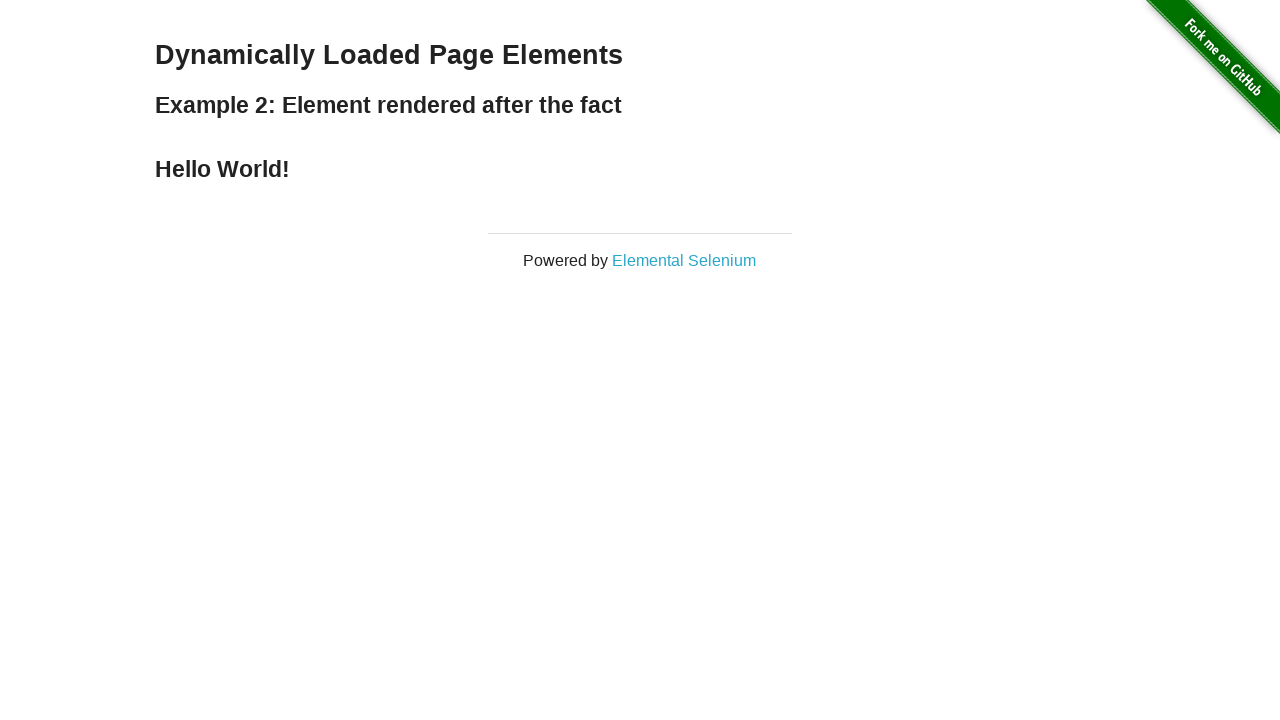

Retrieved text content from finish element
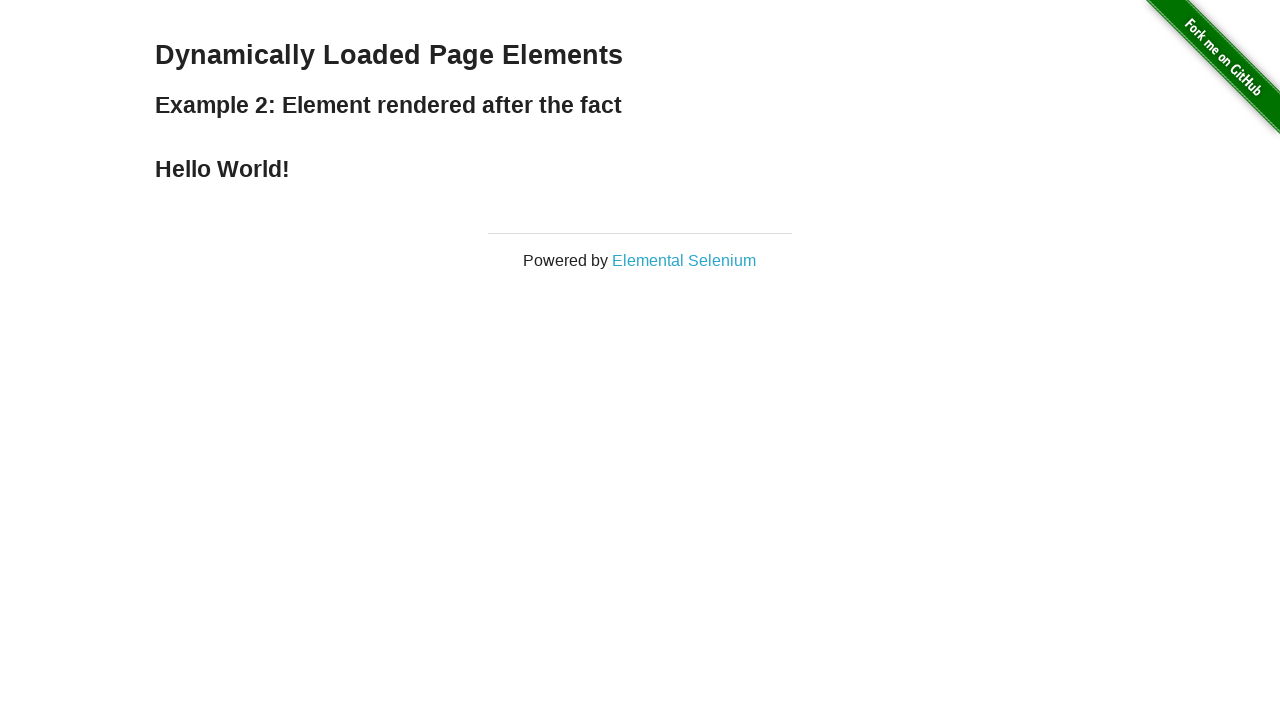

Verified that loaded text equals 'Hello World!'
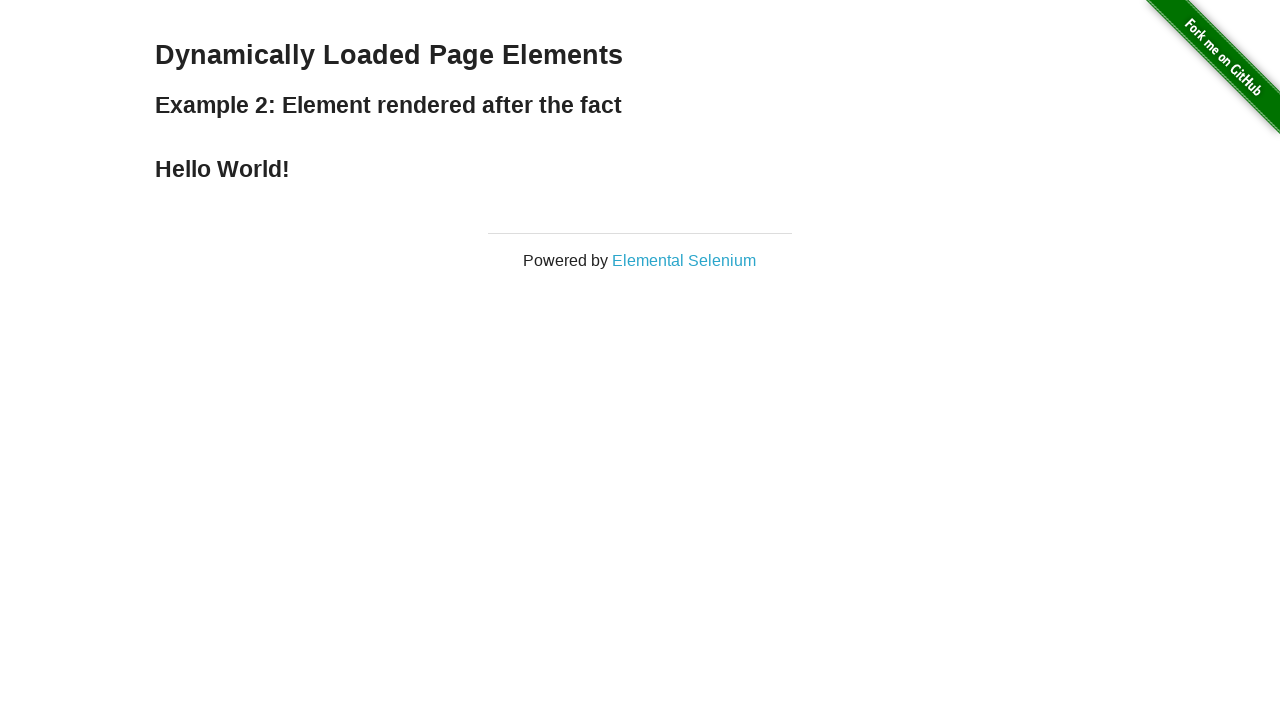

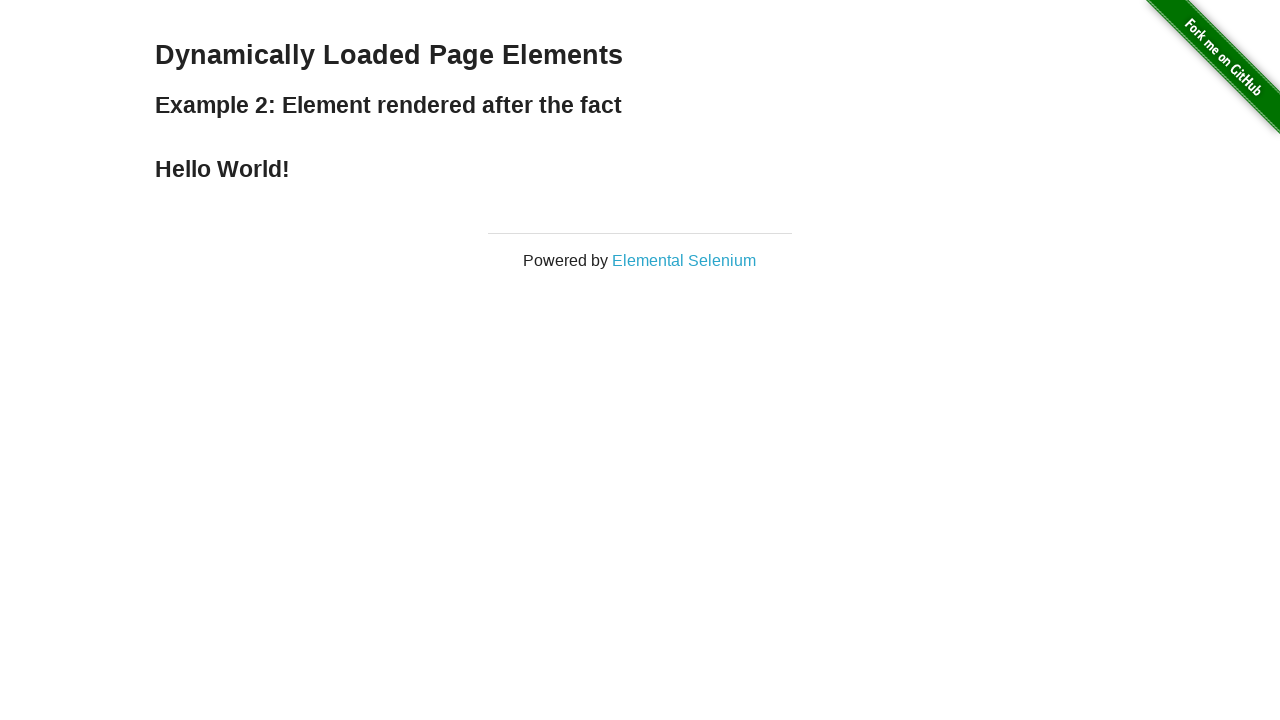